Tests radio button and checkbox selection by clicking age radio and Java checkbox, then unchecking Java

Starting URL: https://automationfc.github.io/basic-form/index.html

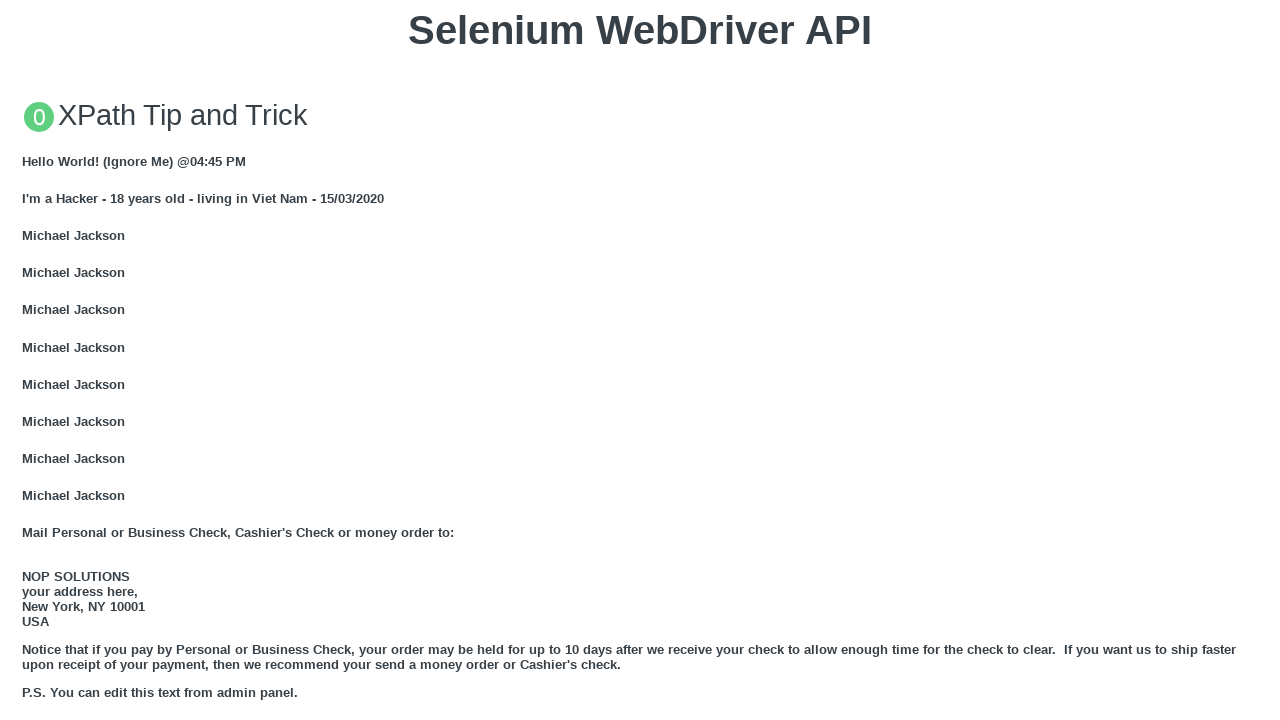

Clicked 'Under 18' radio button to select age group at (28, 360) on #under_18
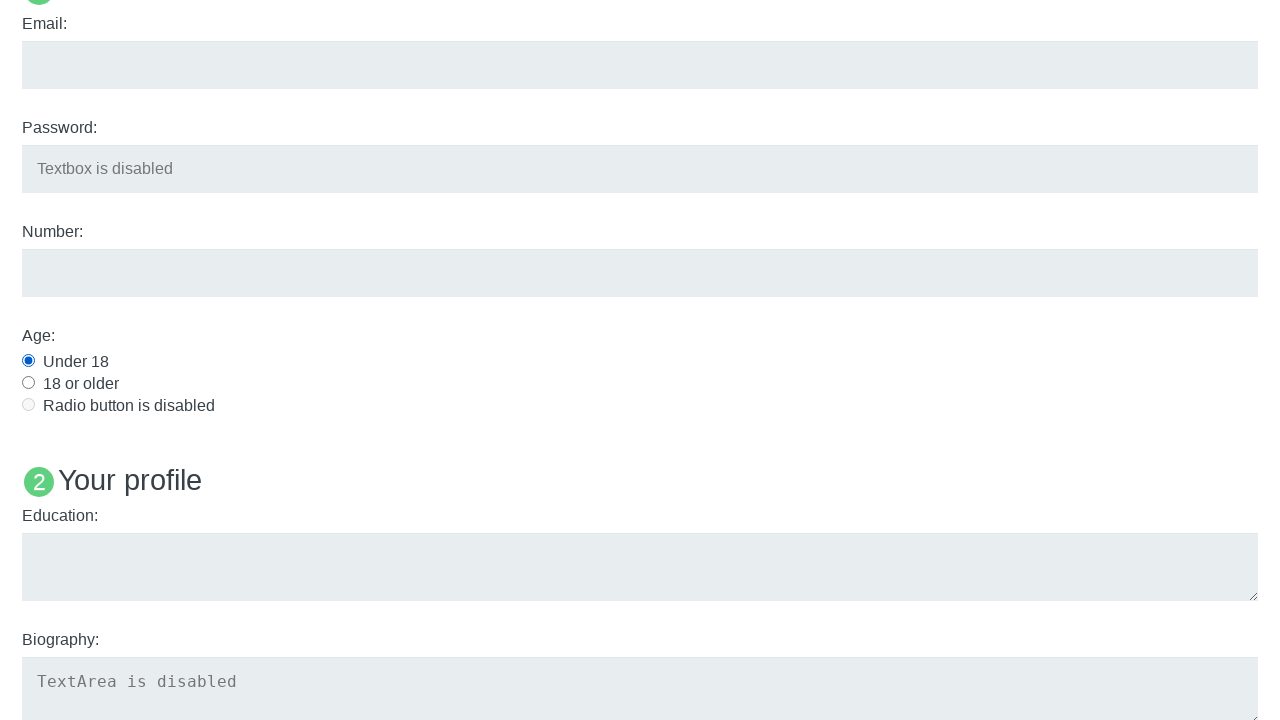

Clicked Java checkbox to select it at (28, 361) on #java
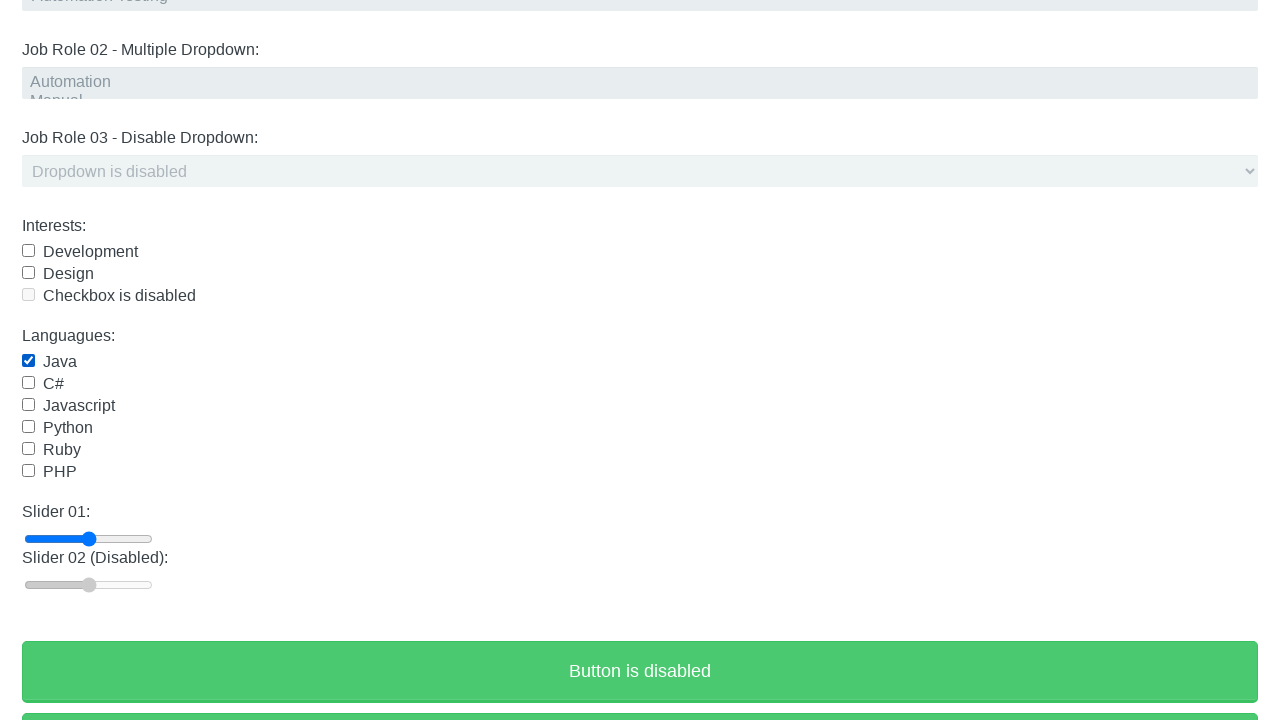

Clicked Java checkbox again to unselect it at (28, 361) on #java
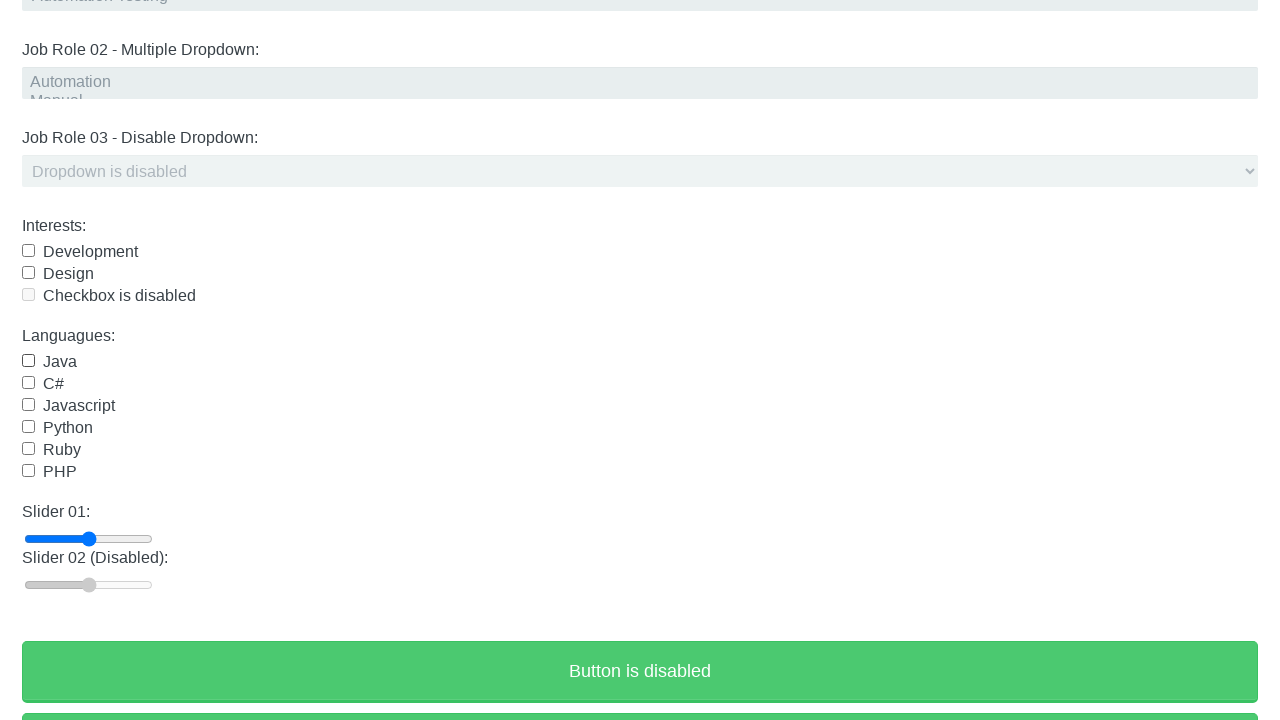

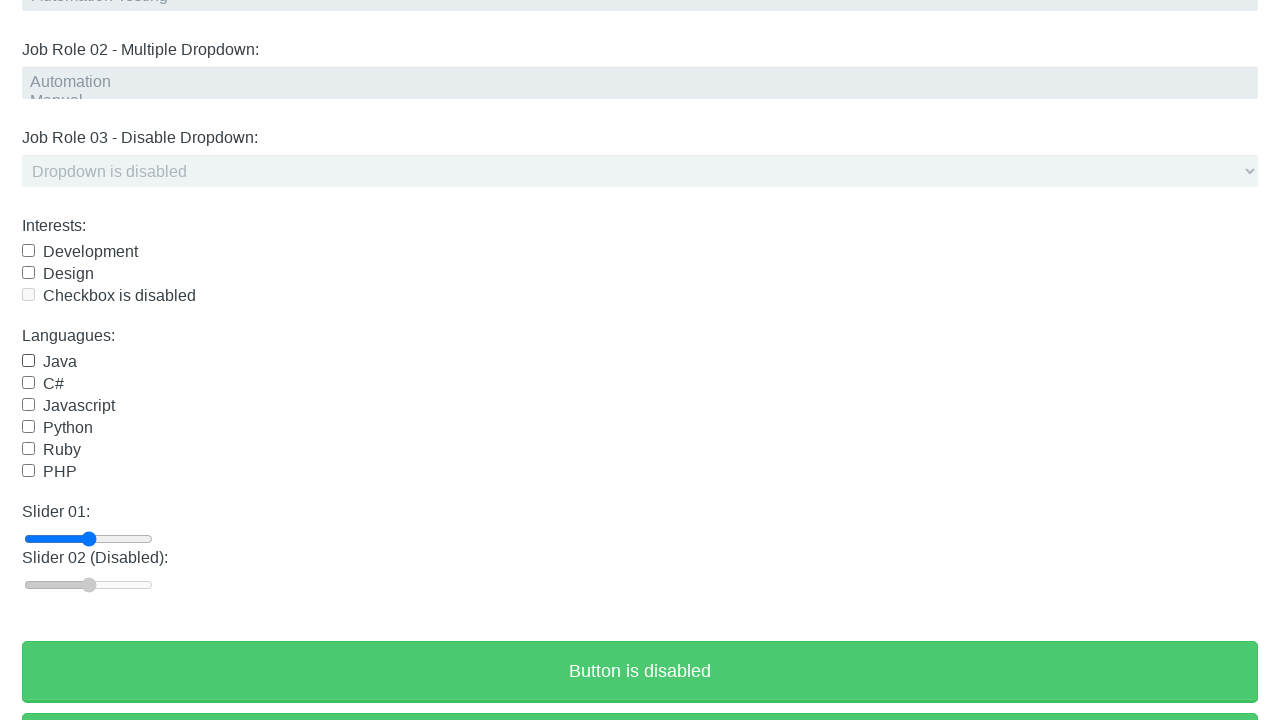